Tests Add/Remove Elements functionality by clicking Add Element button and verifying Delete button appears

Starting URL: https://the-internet.herokuapp.com/

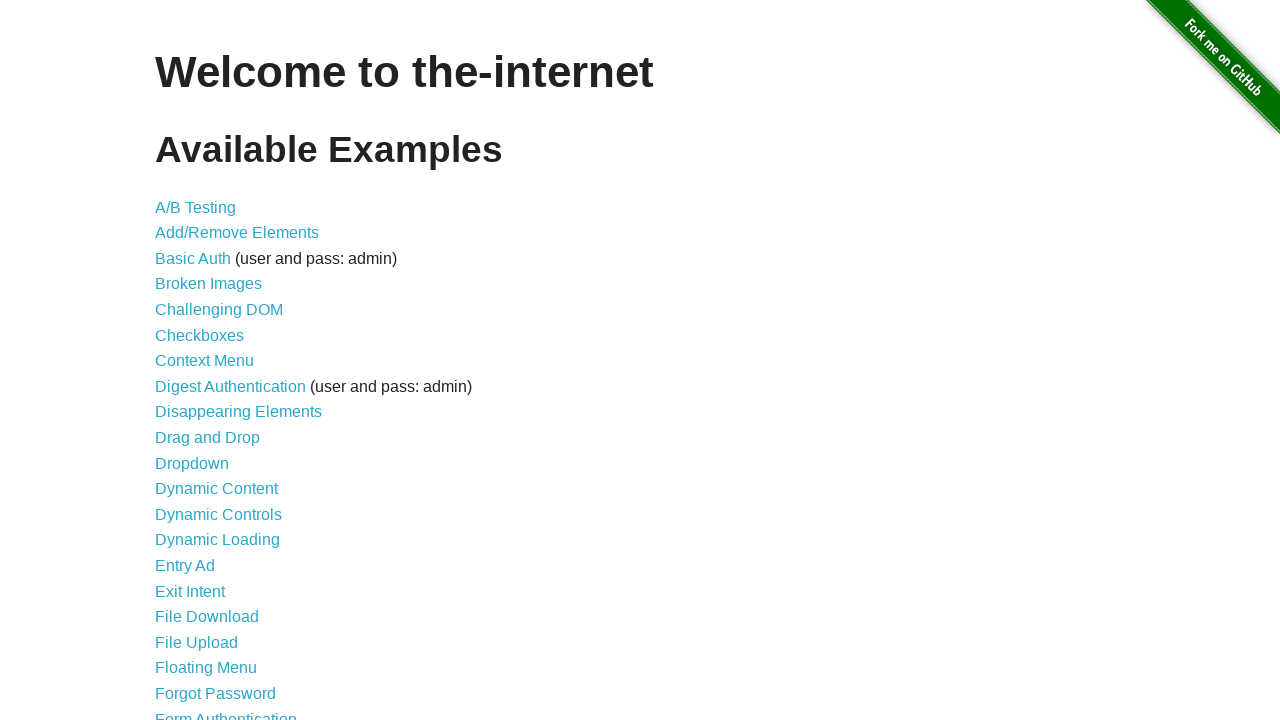

Navigated to the-internet.herokuapp.com home page
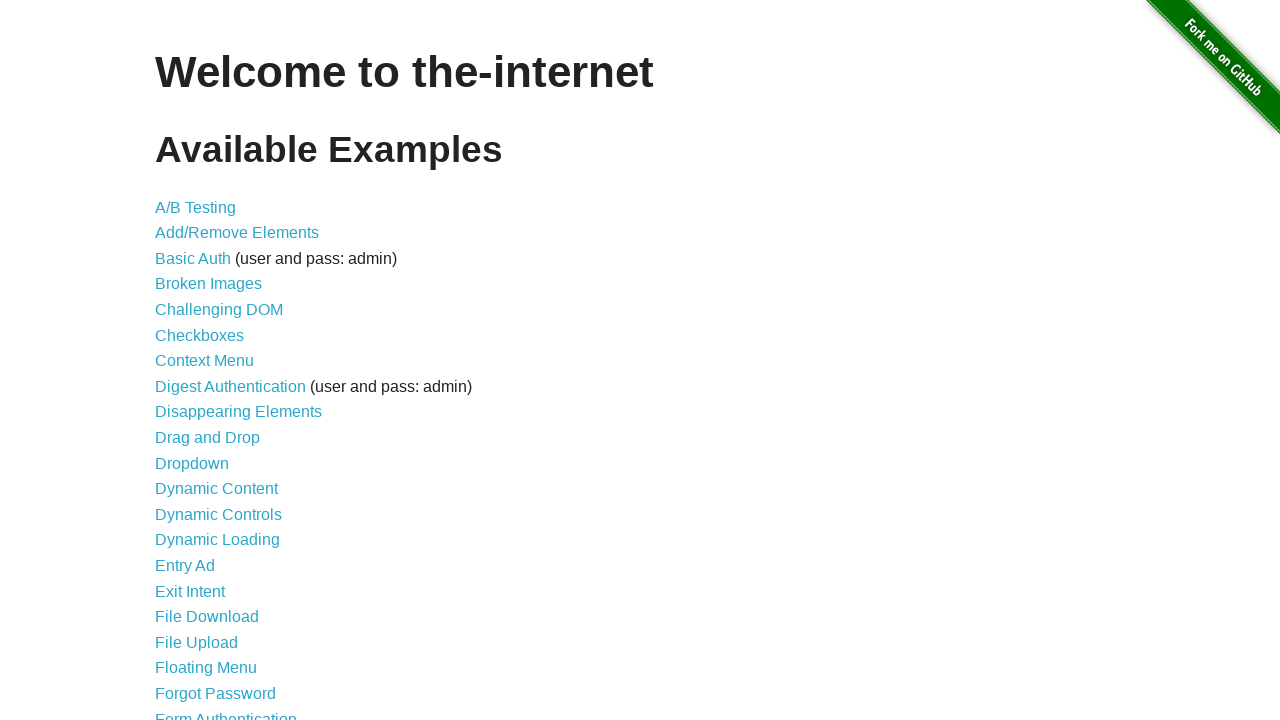

Clicked on Add/Remove Elements link at (237, 233) on a:has-text('Add/Remove Elements')
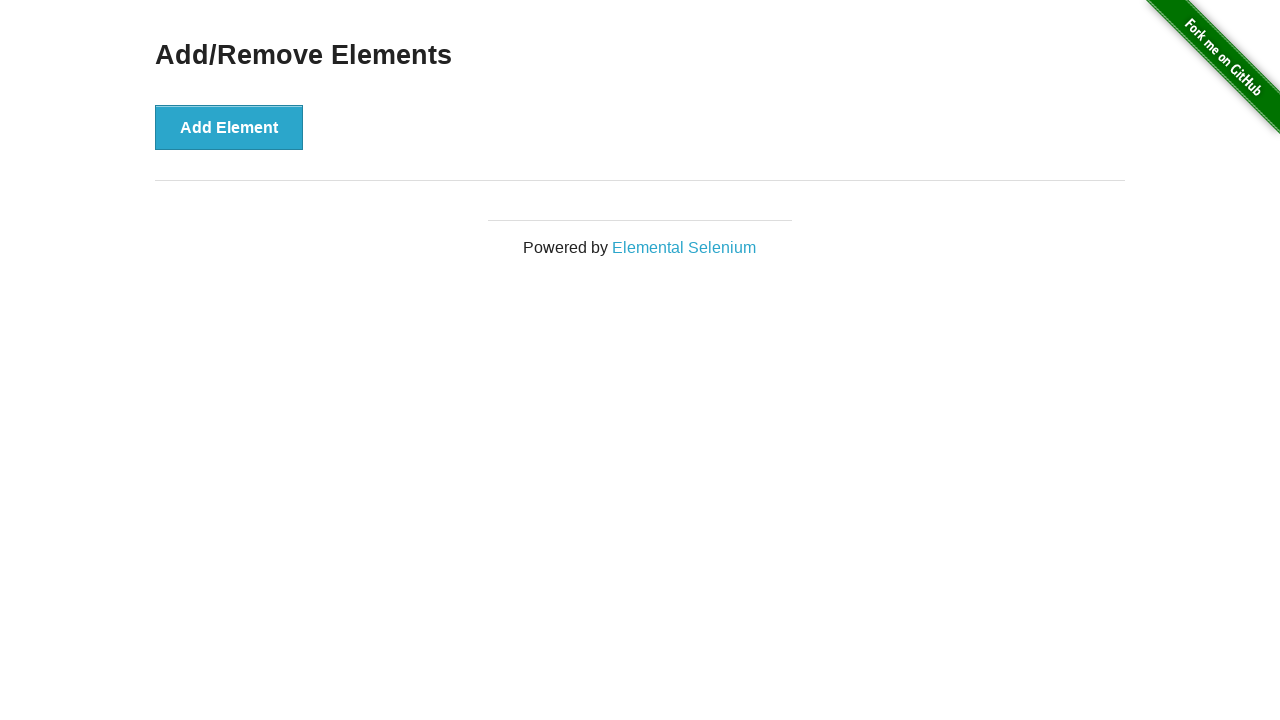

Clicked Add Element button at (229, 127) on button[onclick='addElement()']
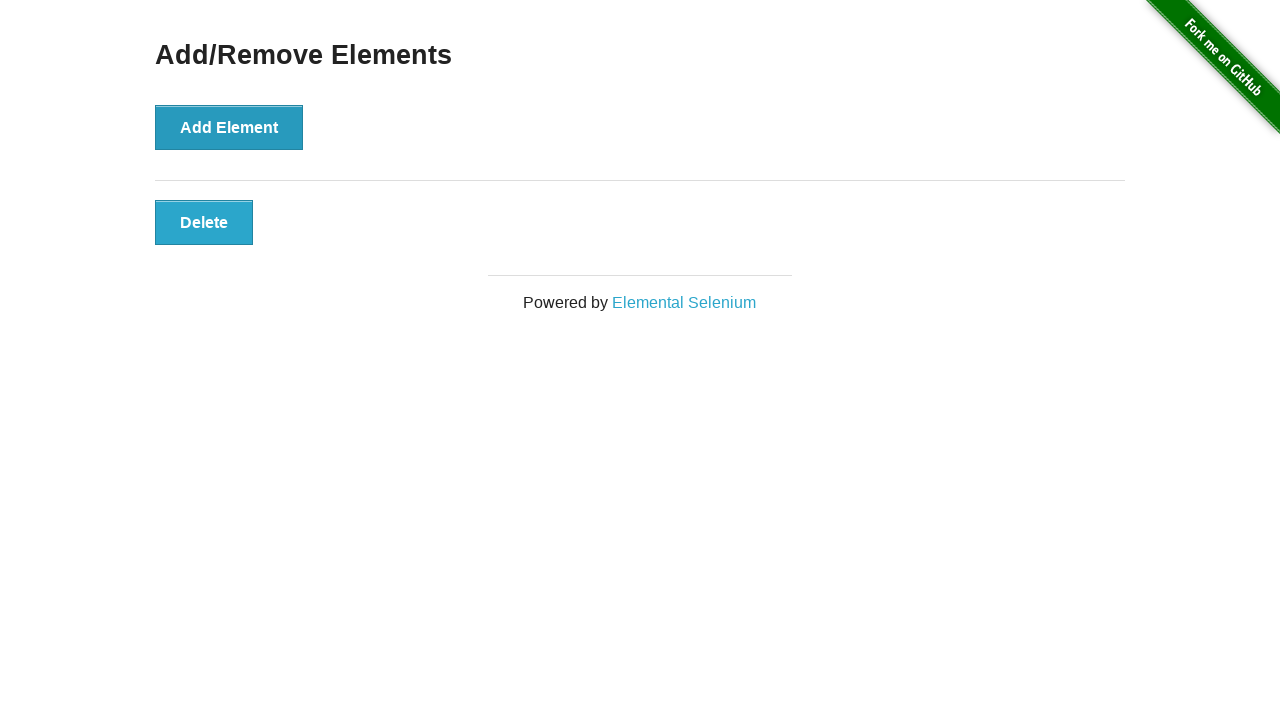

Located elements container
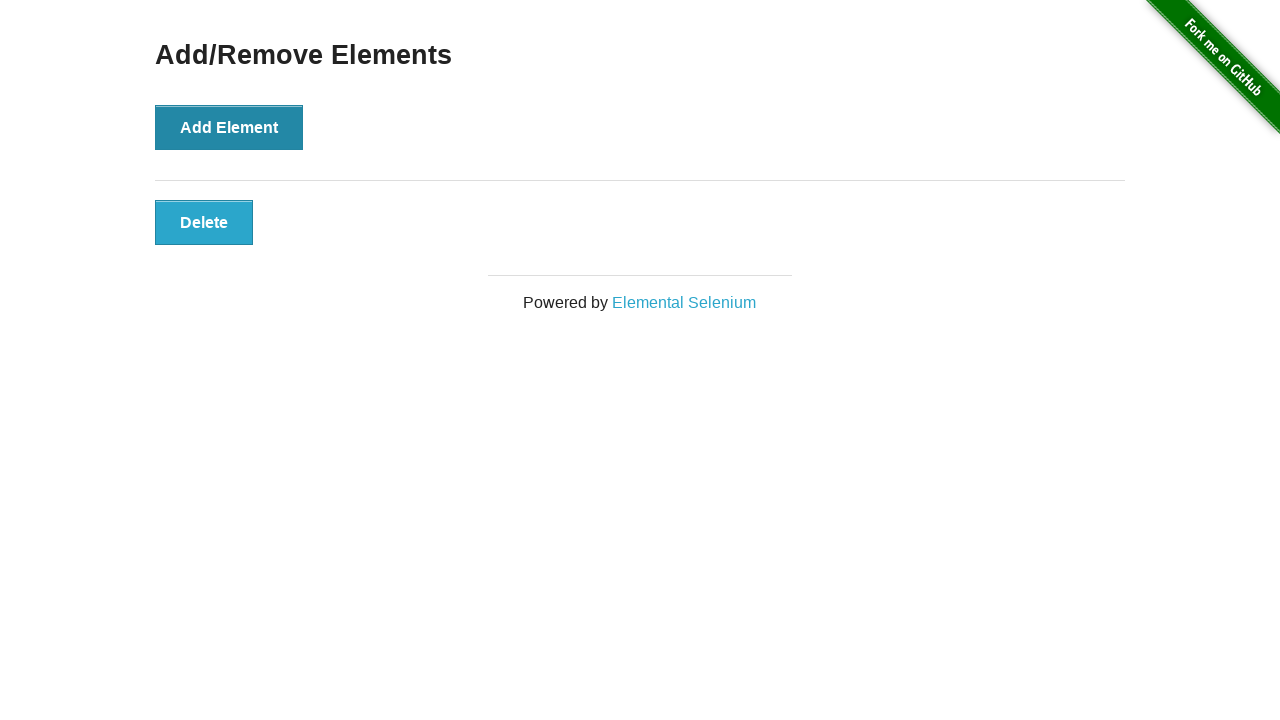

Verified Delete button appeared in elements container
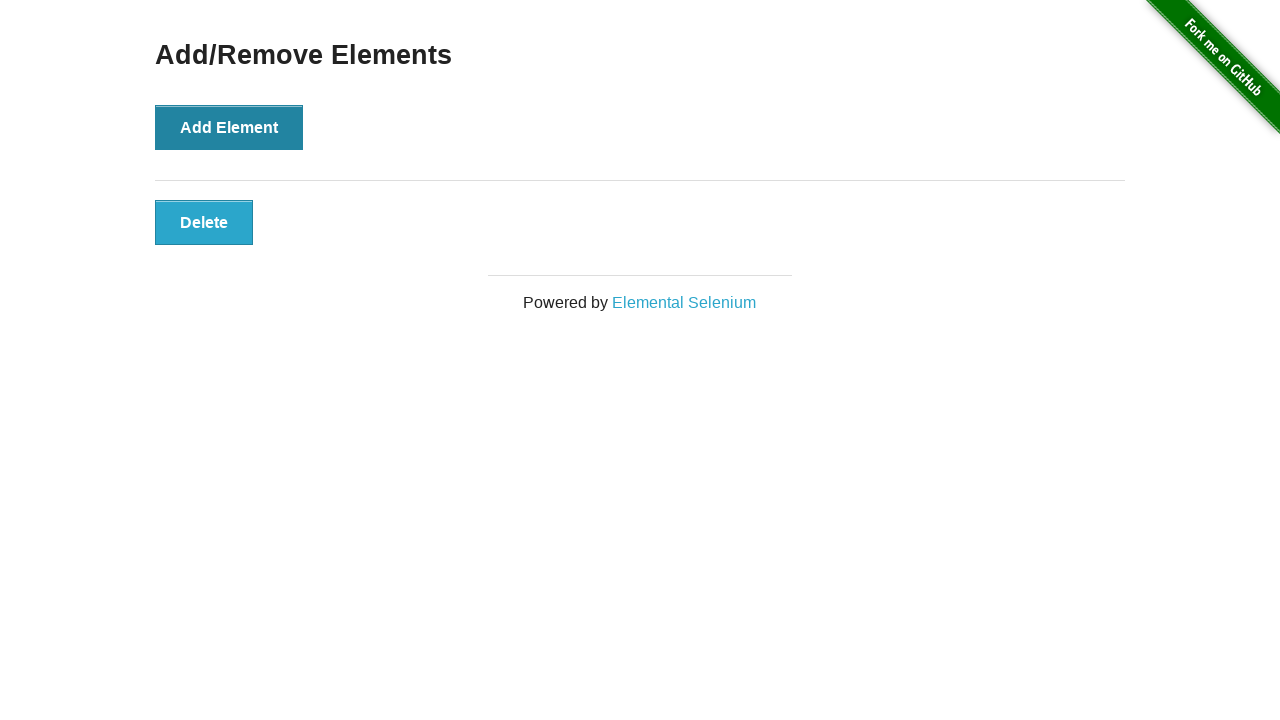

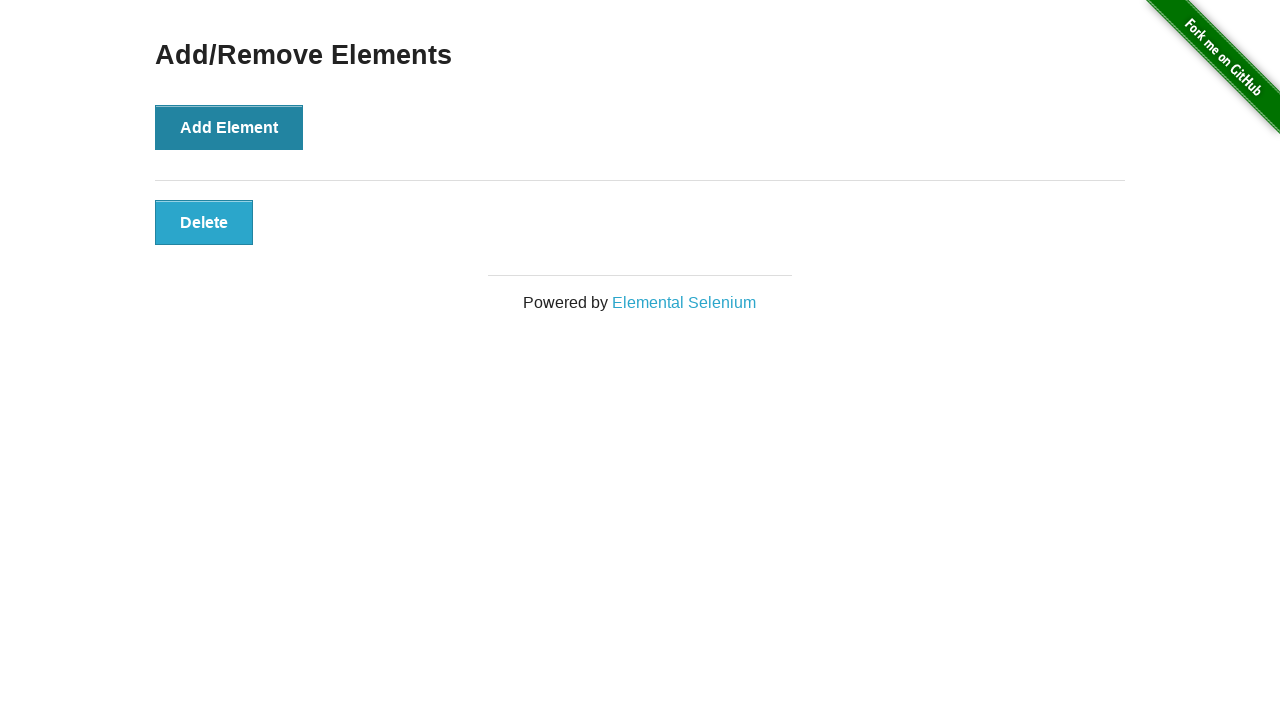